Tests selecting a skill from the dropdown on a registration form

Starting URL: https://demo.automationtesting.in/Register.html

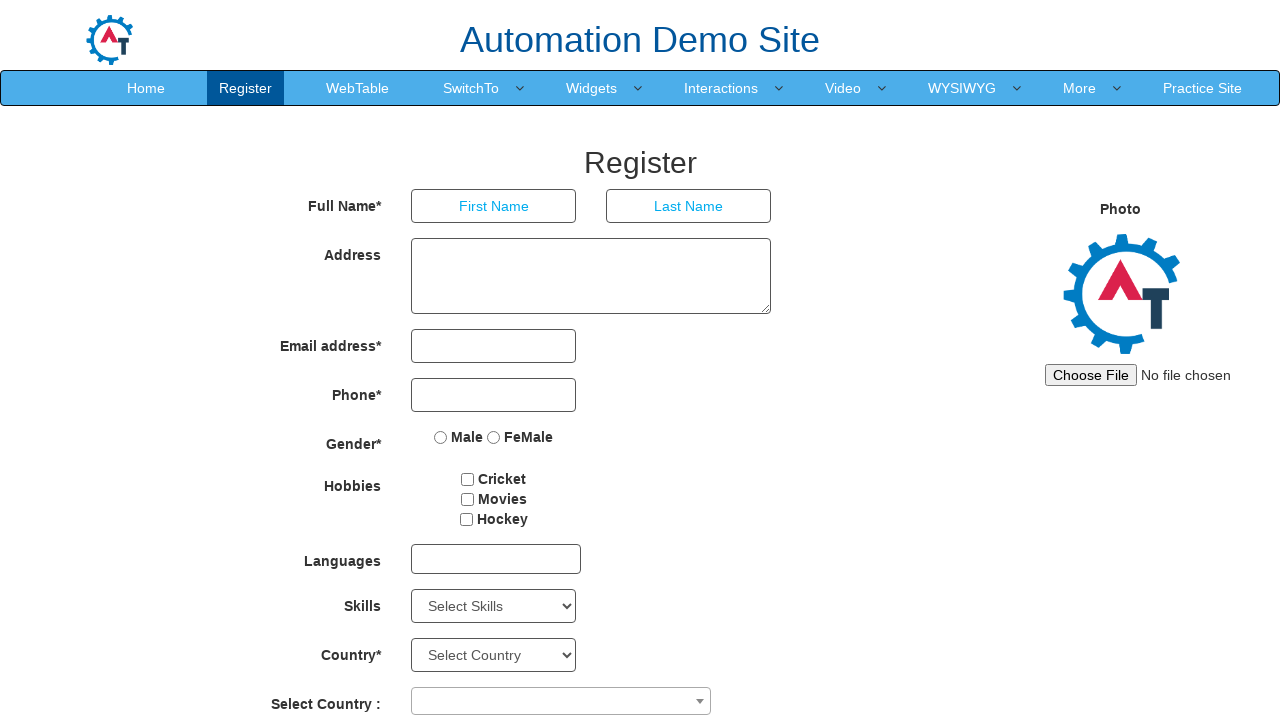

Navigated to registration form page
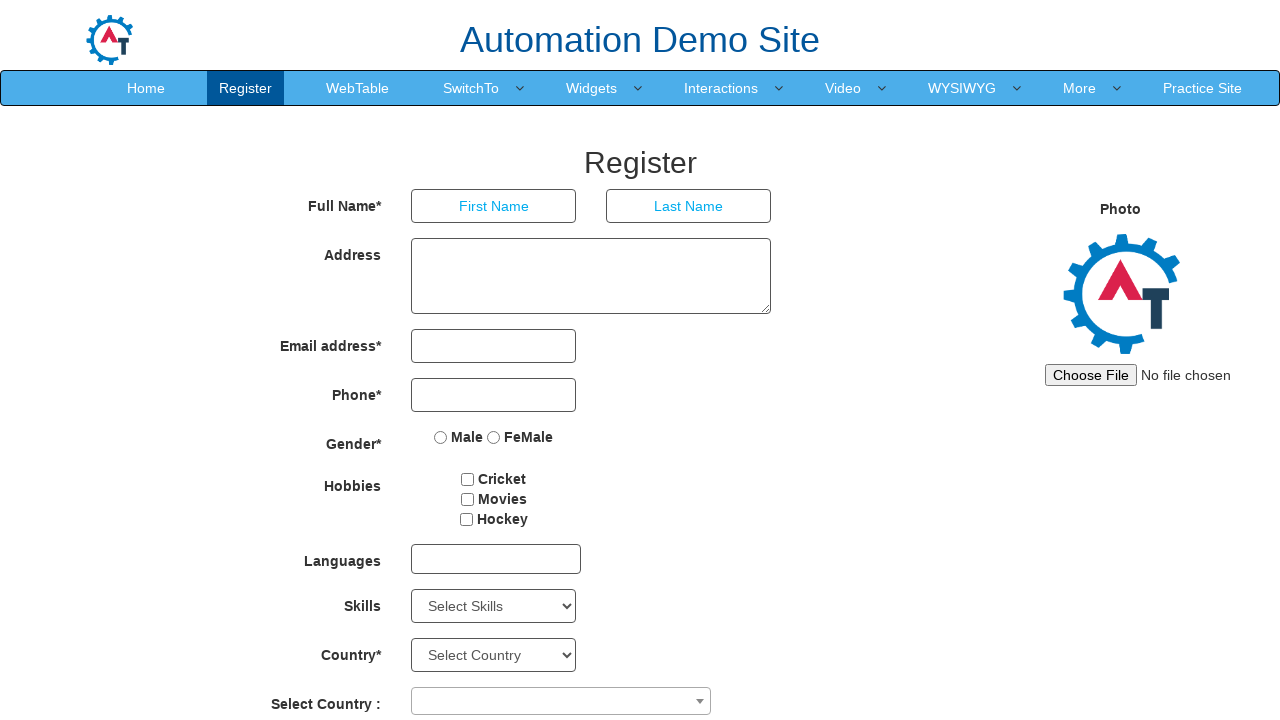

Selected Python from the skills dropdown on xpath=//*[@id="Skills"]
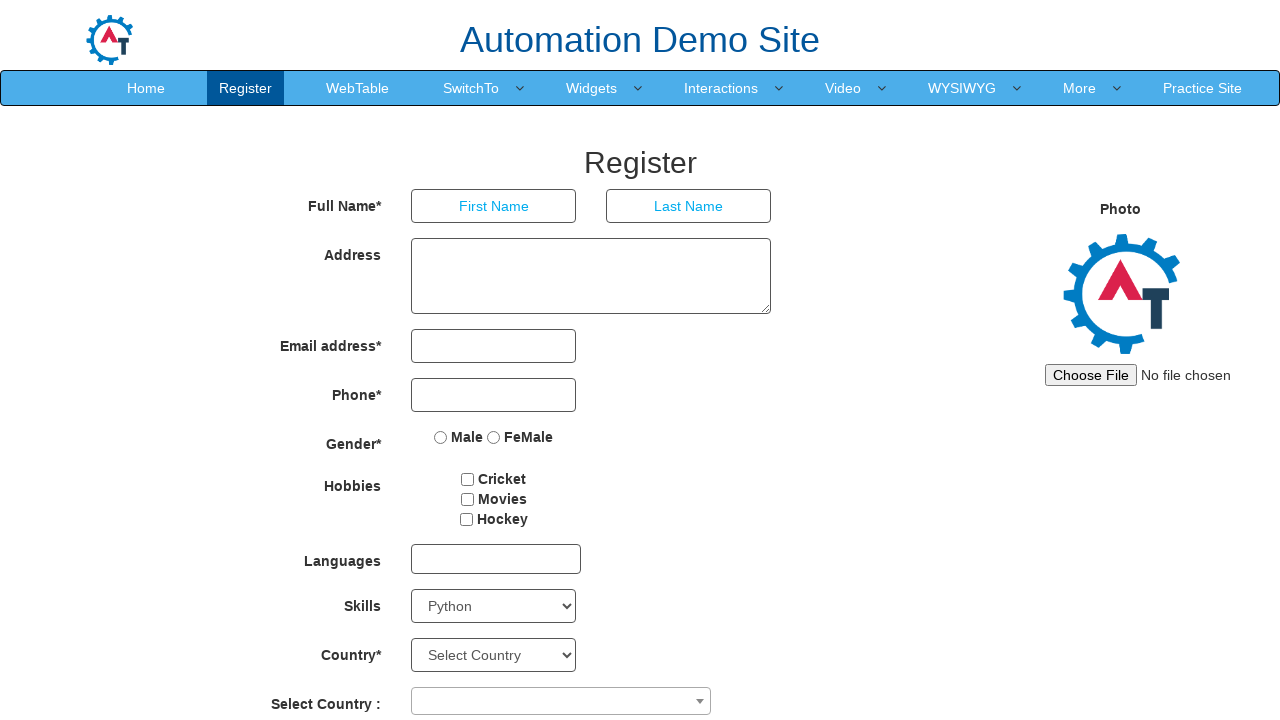

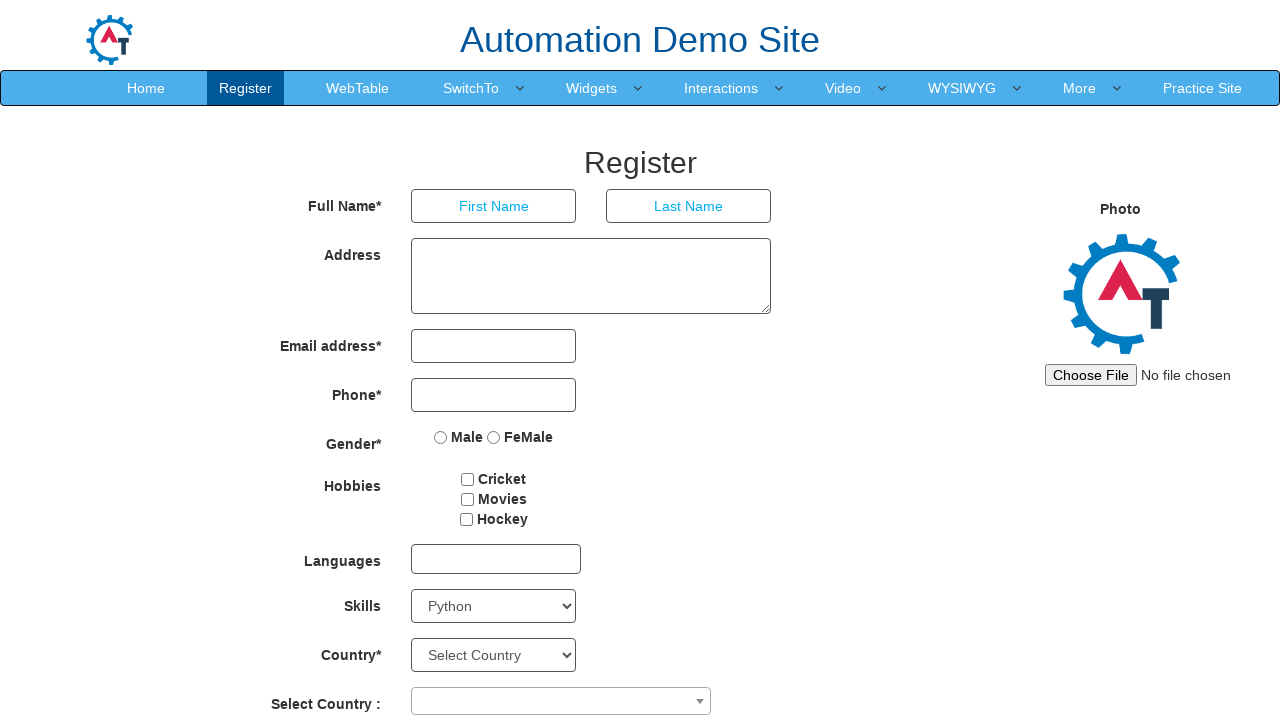